Tests a registration form by filling in first name, last name, and email fields, then submitting the form and verifying successful registration

Starting URL: http://suninjuly.github.io/registration1.html

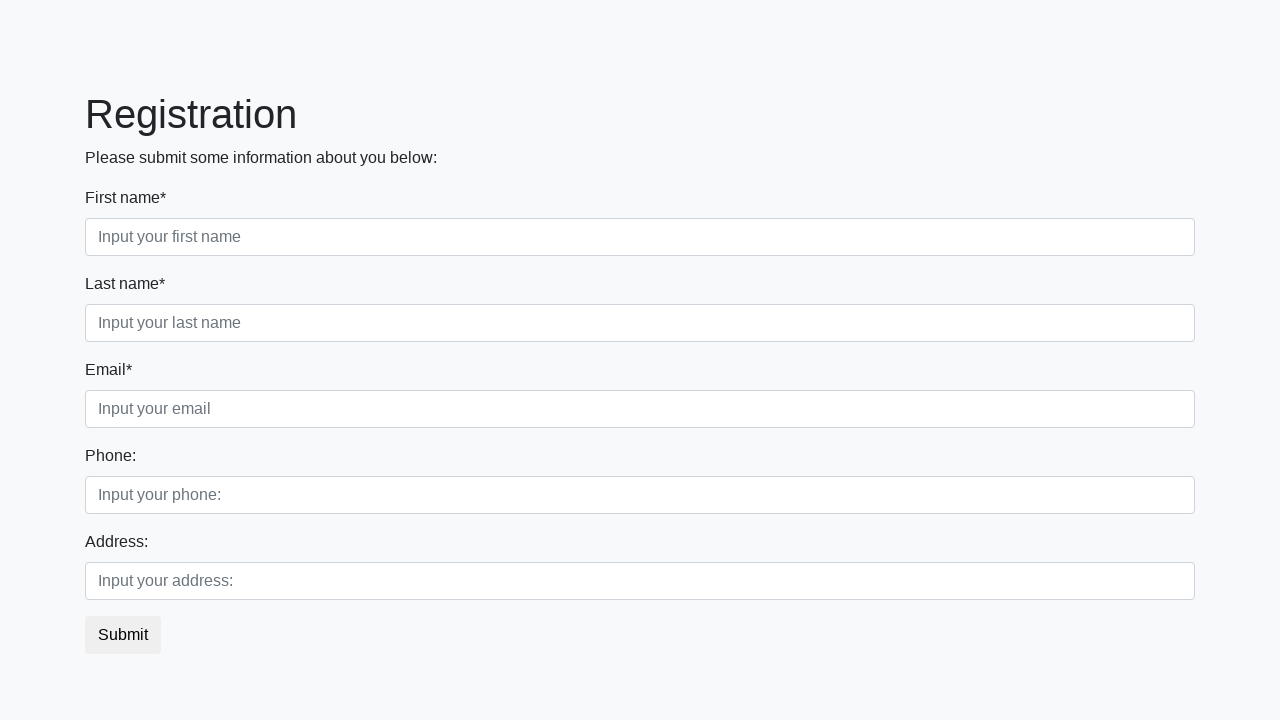

Navigated to registration form page
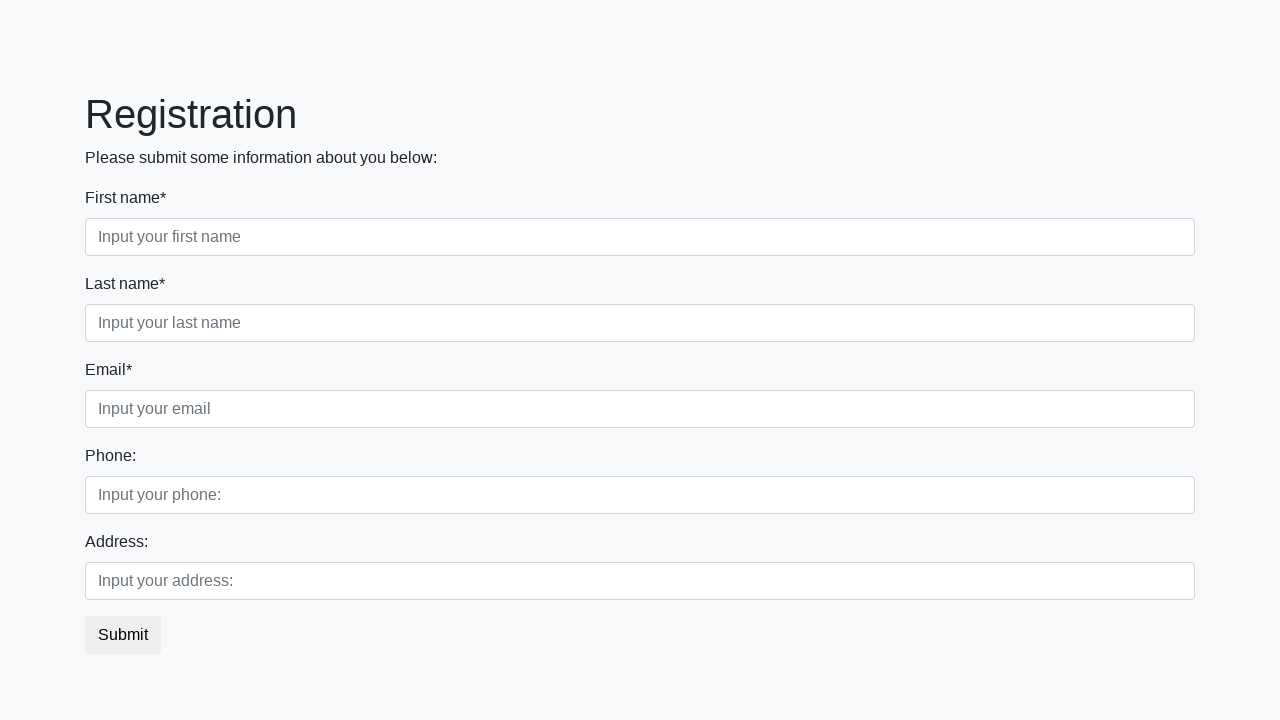

Filled first name field with 'Ivan' on input[placeholder='Input your first name']
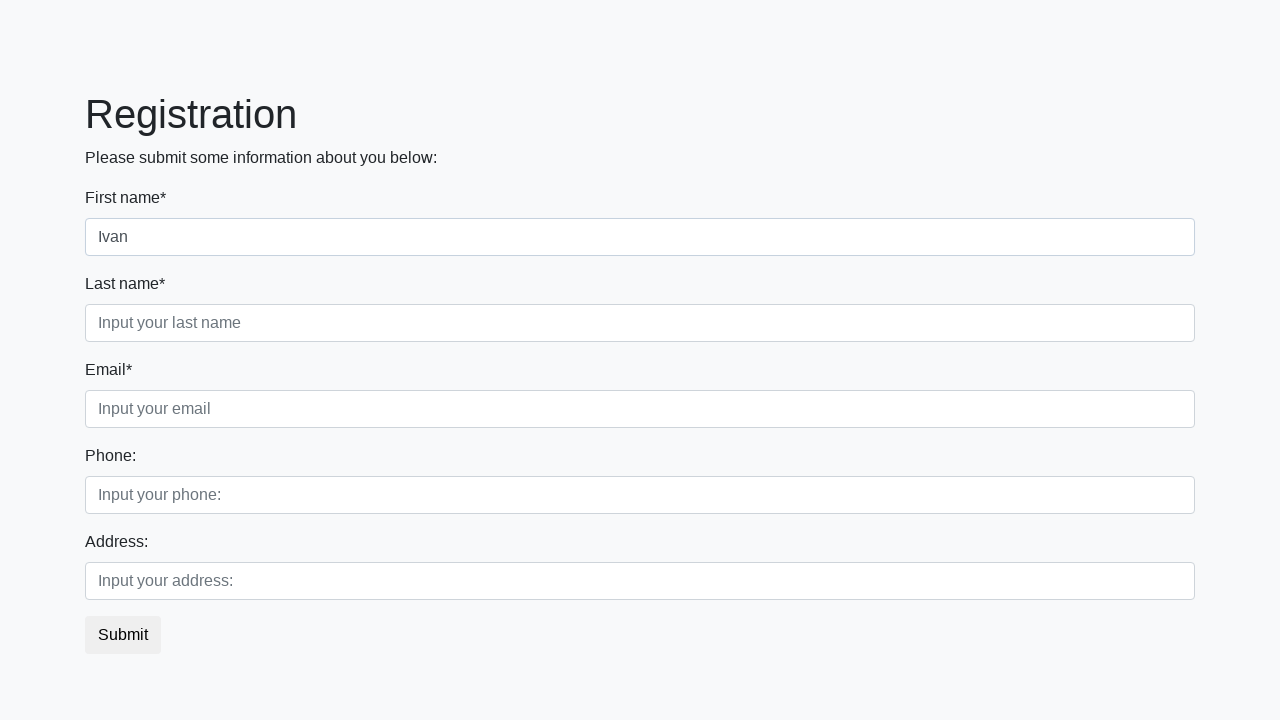

Filled last name field with 'Petrov' on input[placeholder='Input your last name']
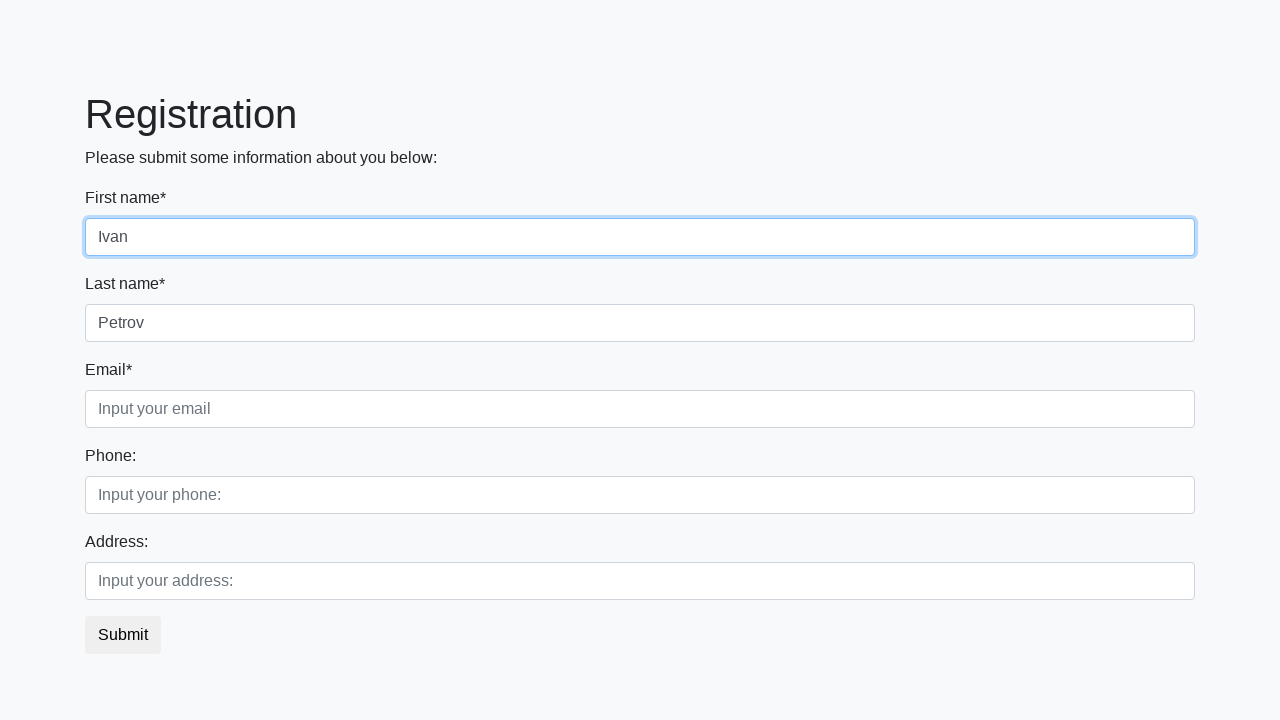

Filled email field with 'test@test.ru' on input[placeholder='Input your email']
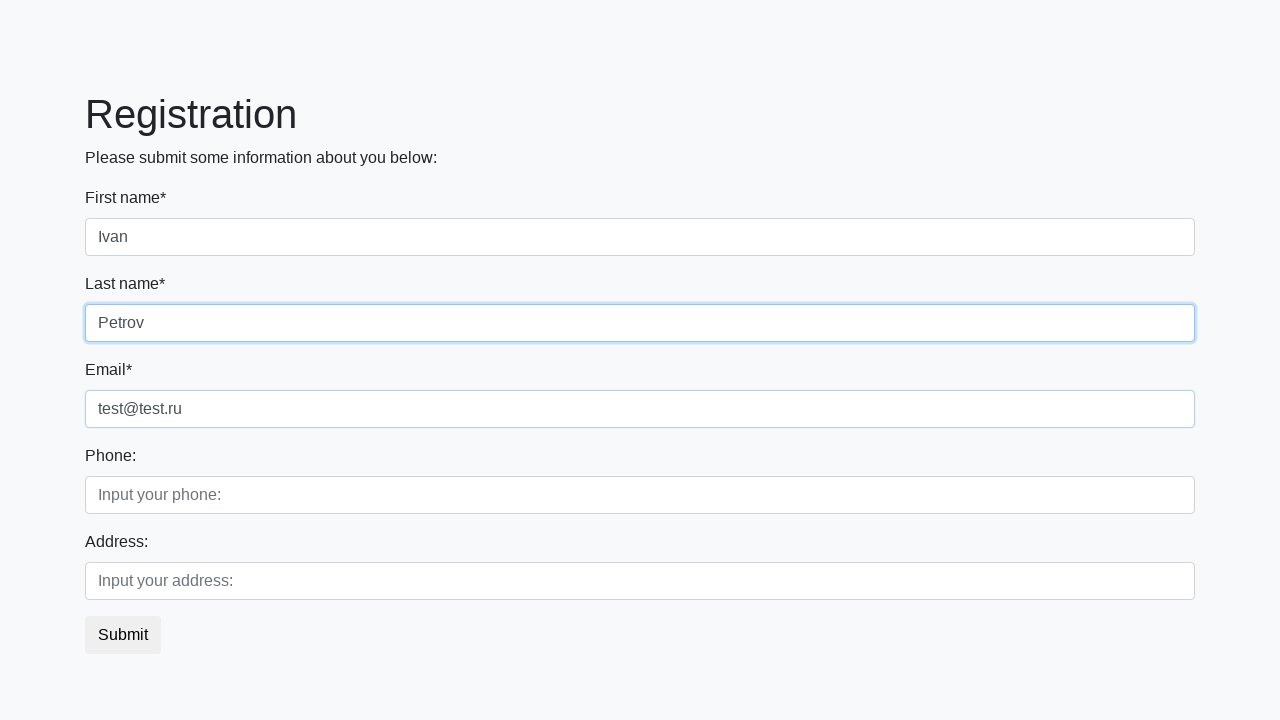

Clicked submit button to register at (123, 635) on button.btn
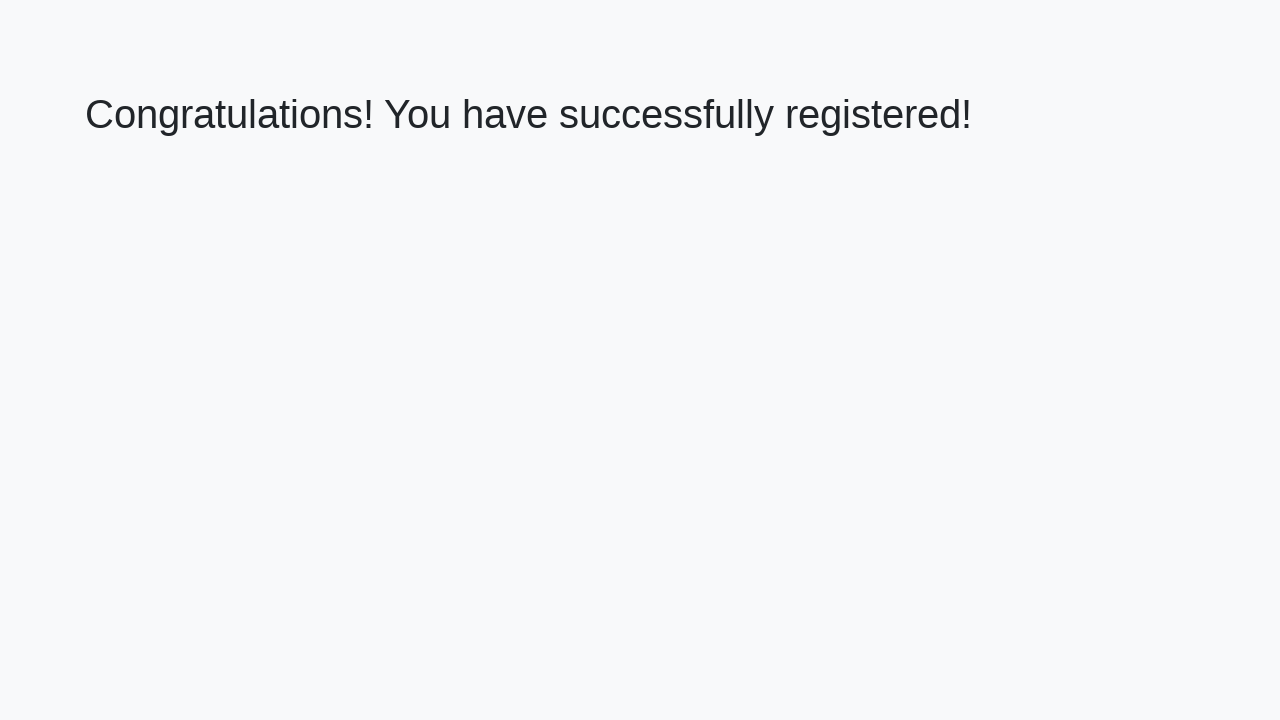

Registration confirmation page loaded
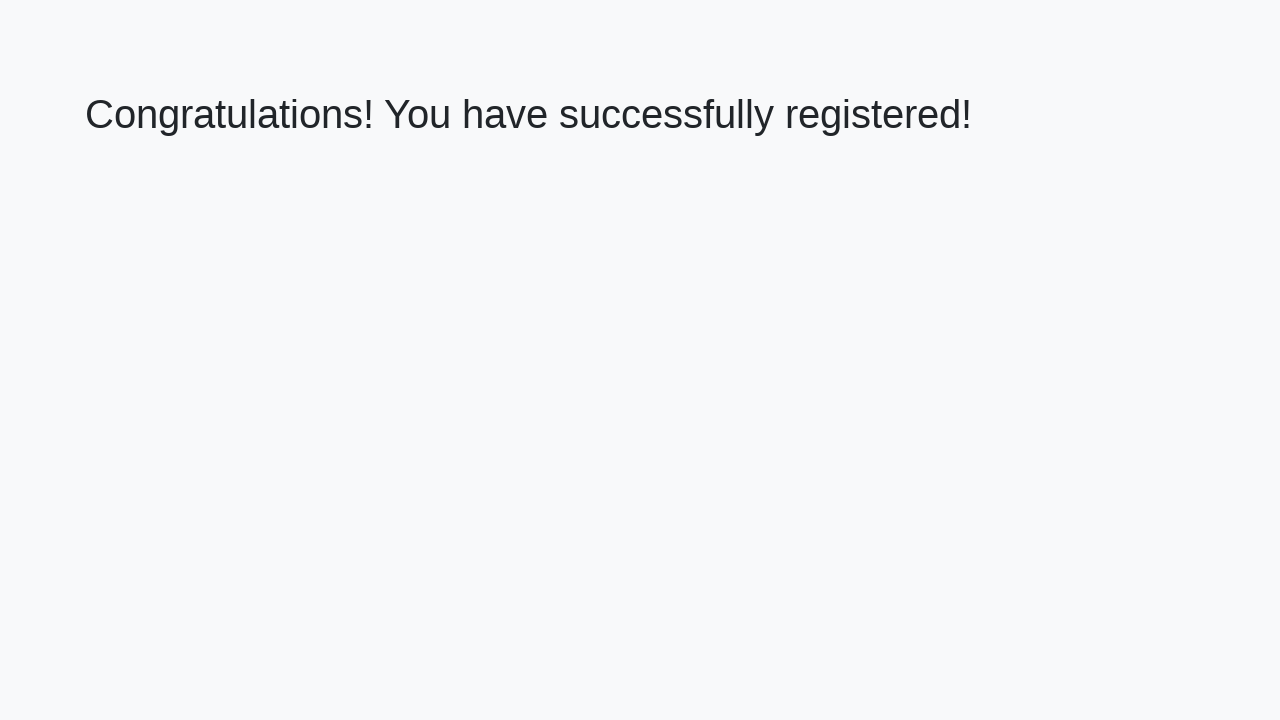

Verified successful registration message: 'Congratulations! You have successfully registered!'
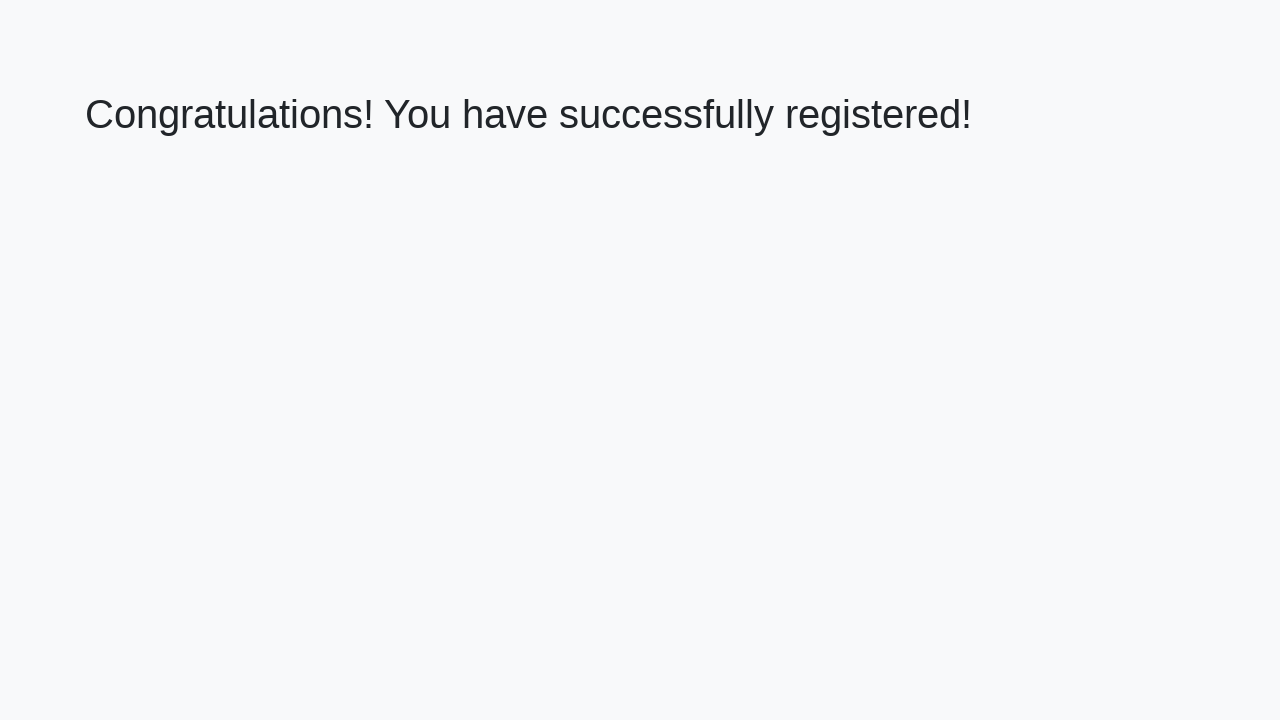

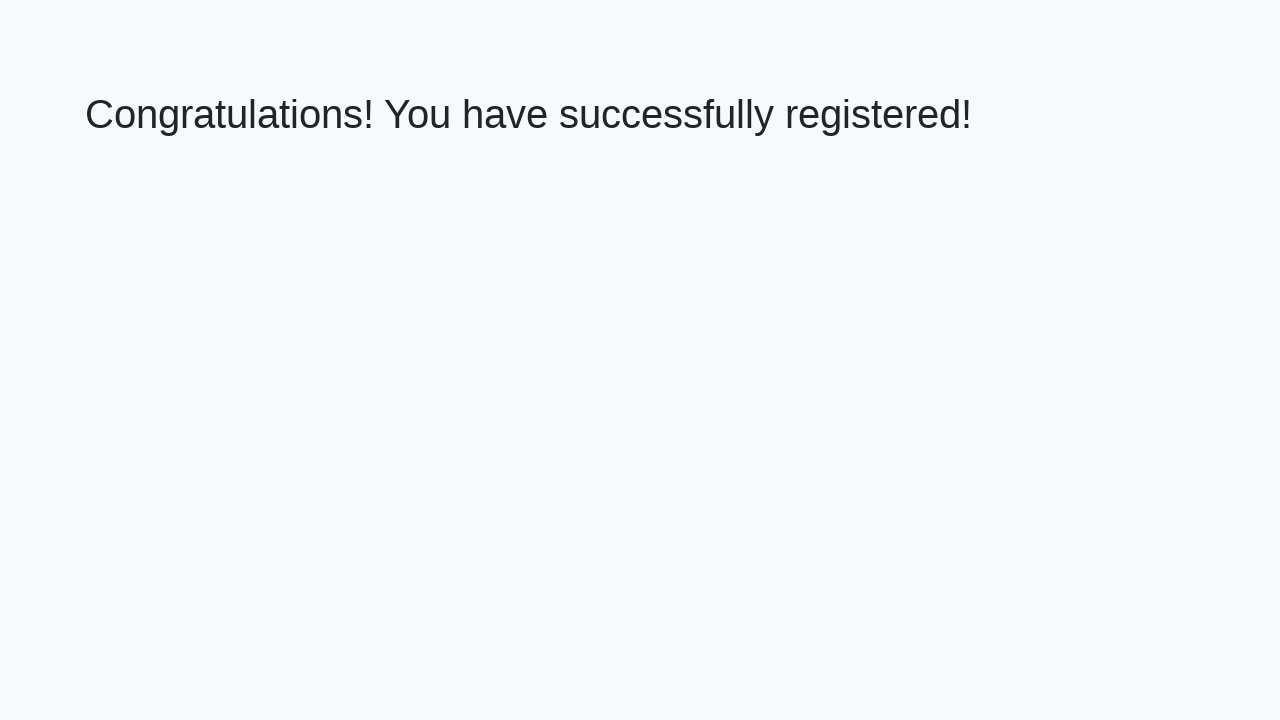